Tests successful contact form submission by filling all required fields and verifying the success confirmation message appears.

Starting URL: http://jupiter.cloud.planittesting.com

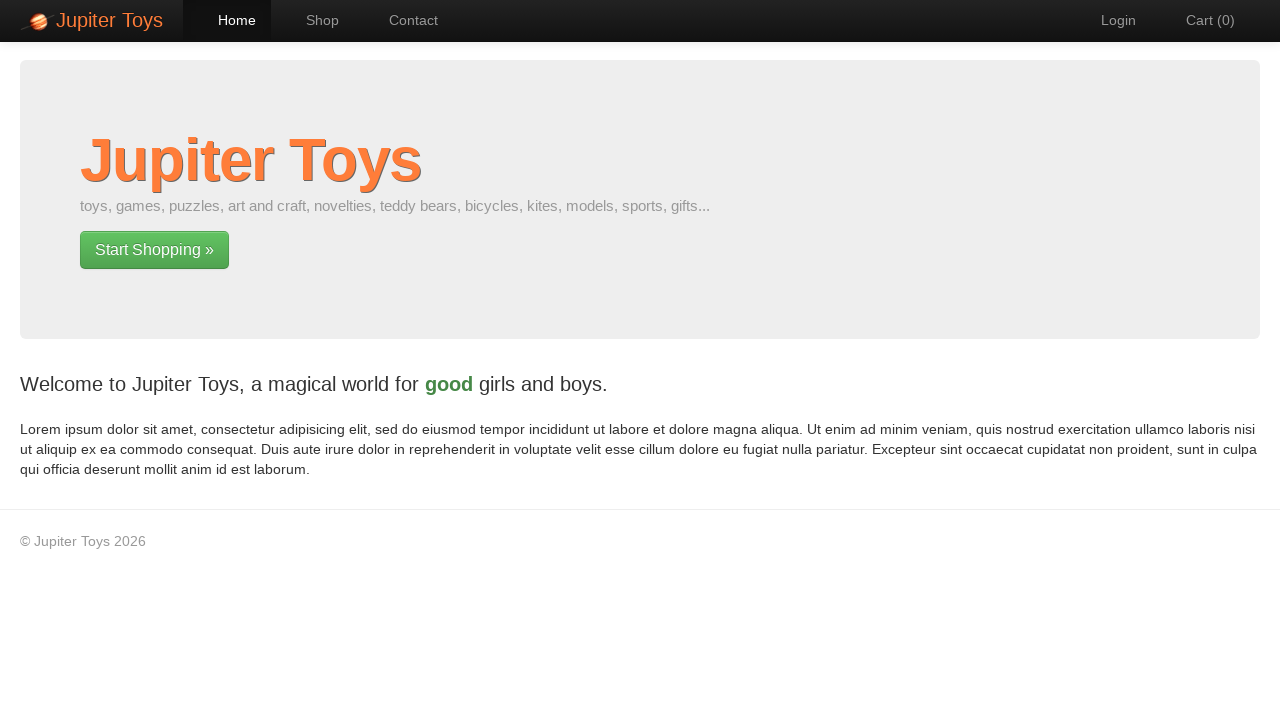

Clicked on Contact link to navigate to contact page at (404, 20) on a:has-text("Contact")
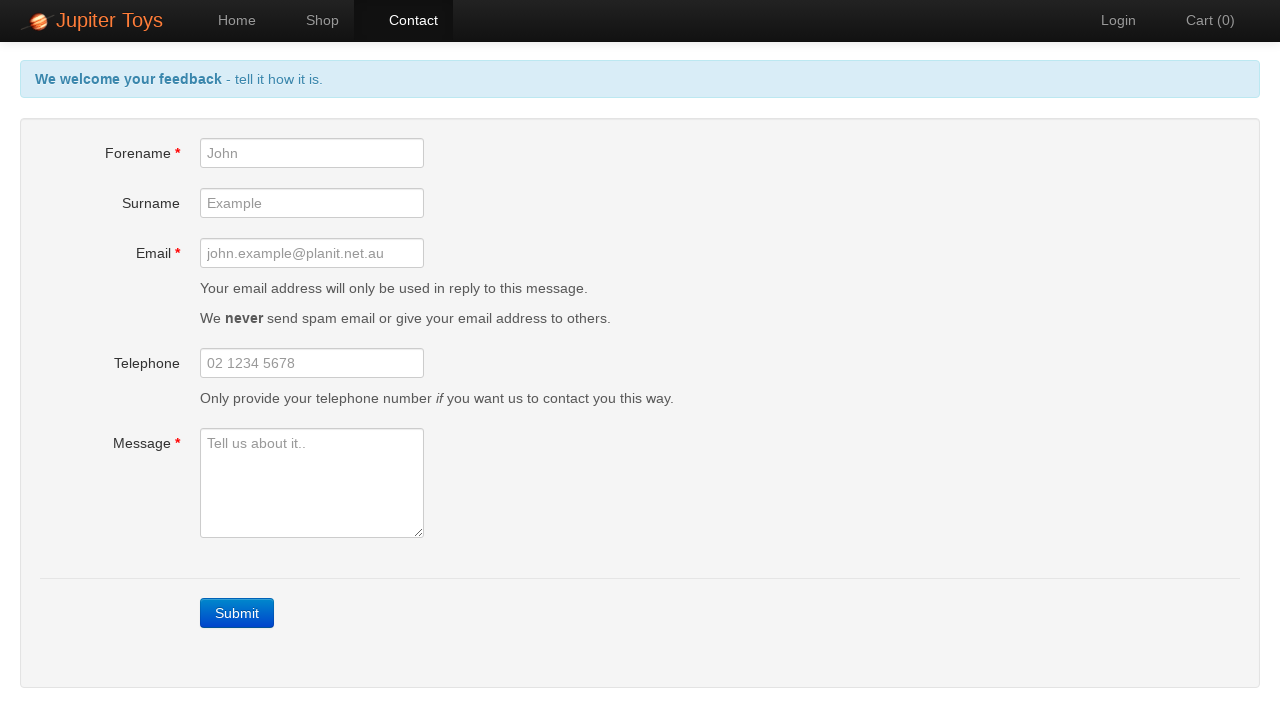

Filled Forename field with 'Jumer' on internal:label="Forename *"i
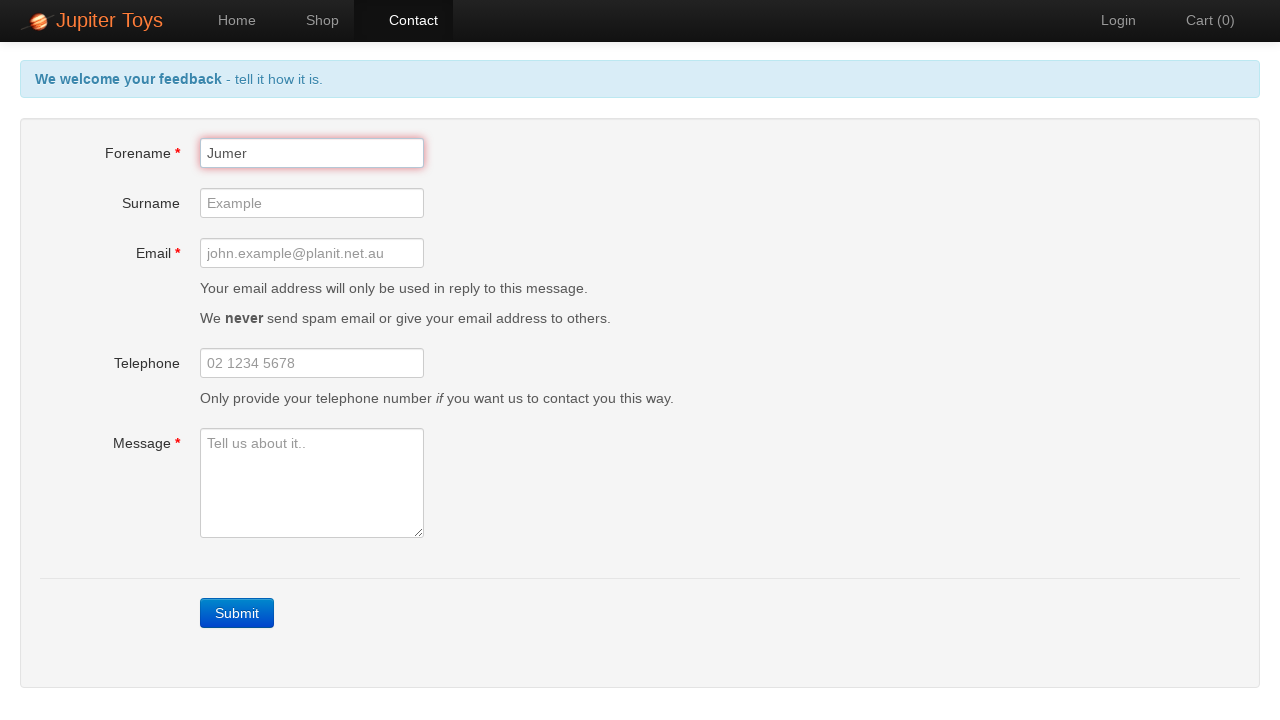

Filled Email field with 'jumeracosta@example.com' on internal:label="Email *"i
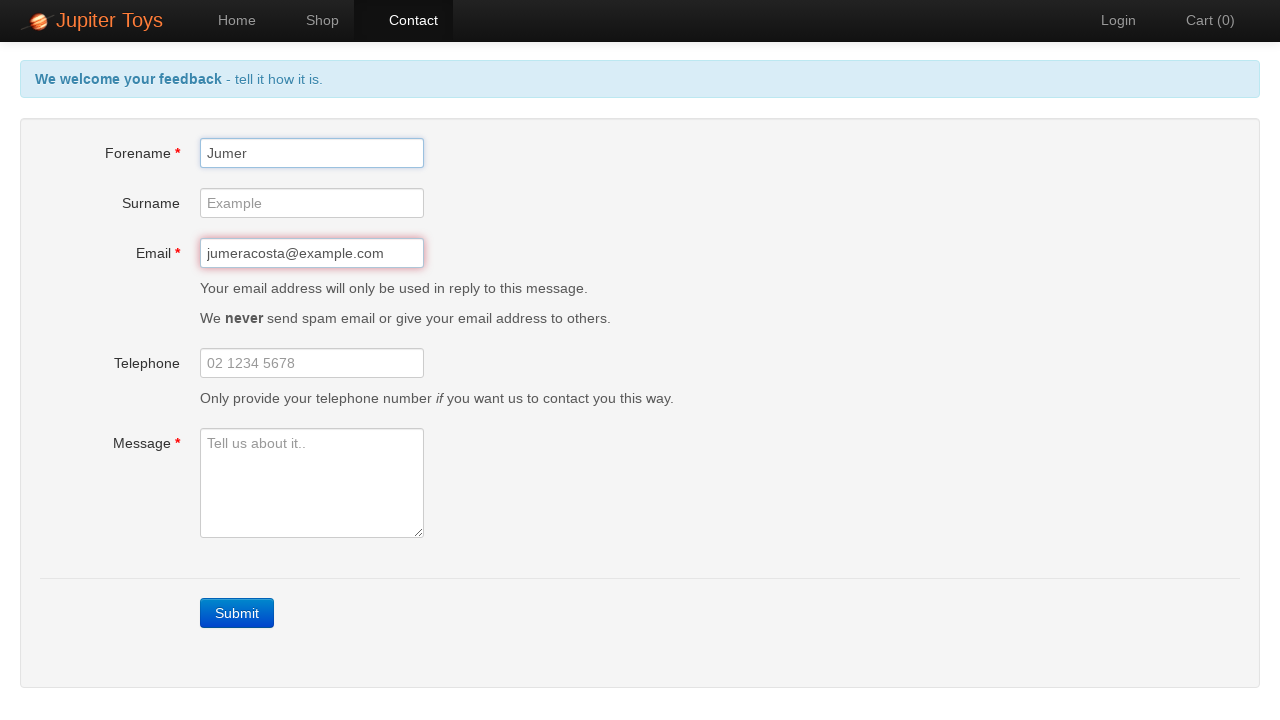

Filled Message field with 'This is a test message' on internal:label="Message *"i
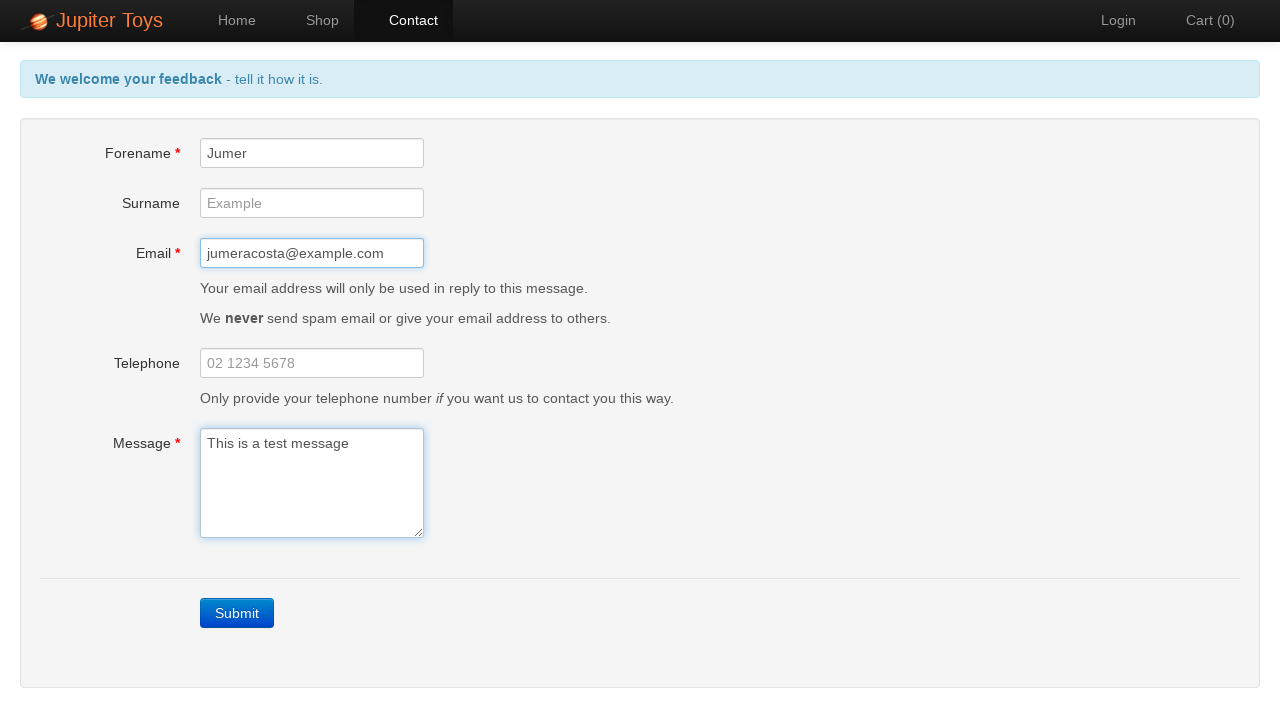

Clicked Submit button to submit contact form at (237, 613) on a:has-text("Submit"), button:has-text("Submit")
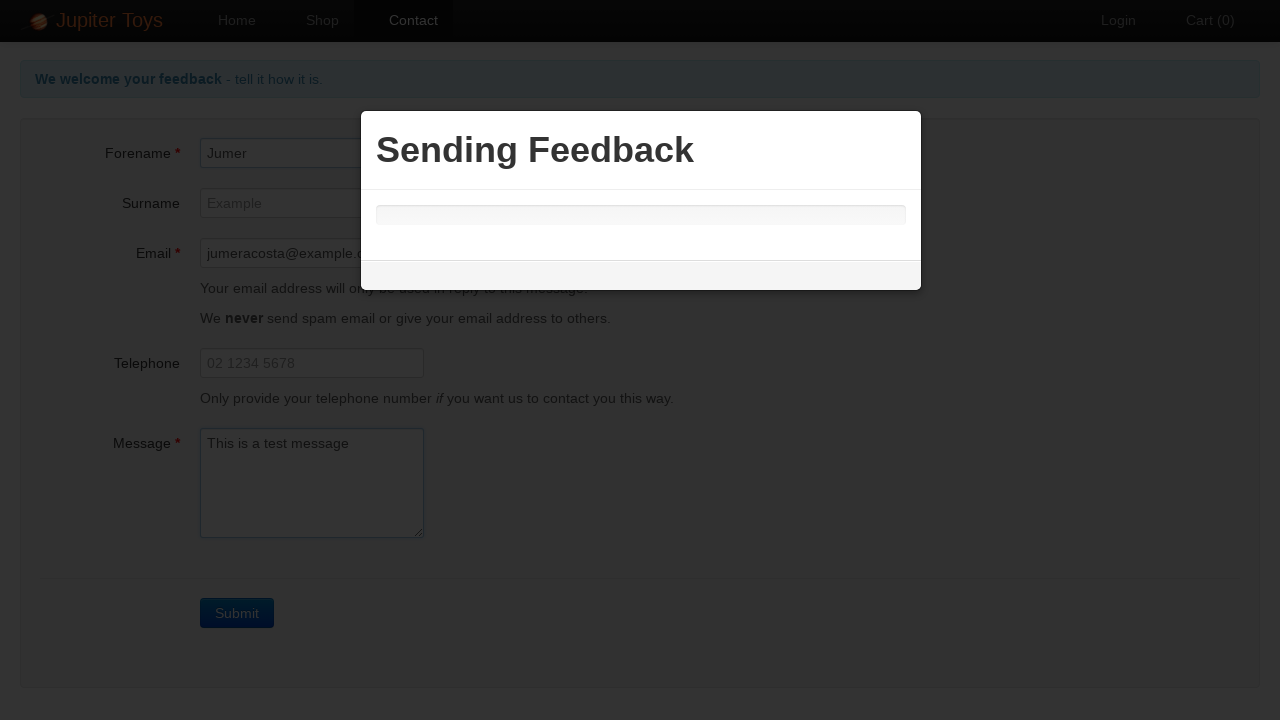

Success confirmation message appeared: 'Thanks Jumer, we appreciate your feedback.'
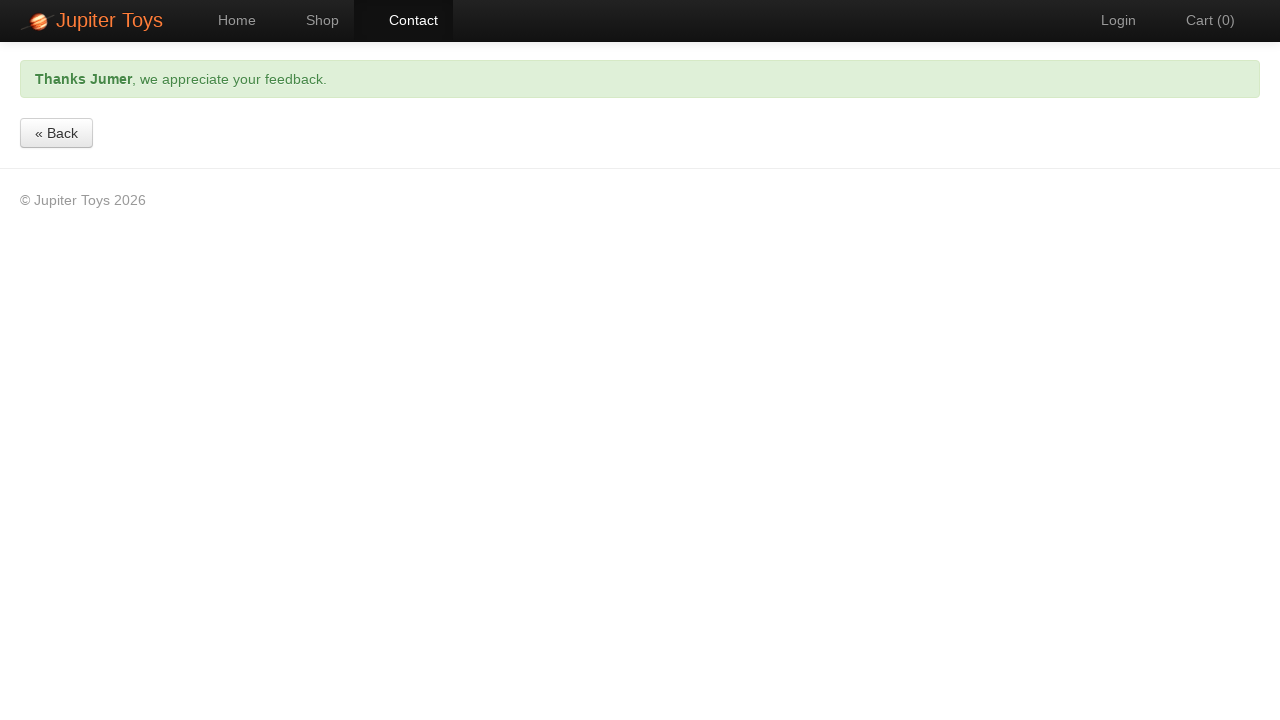

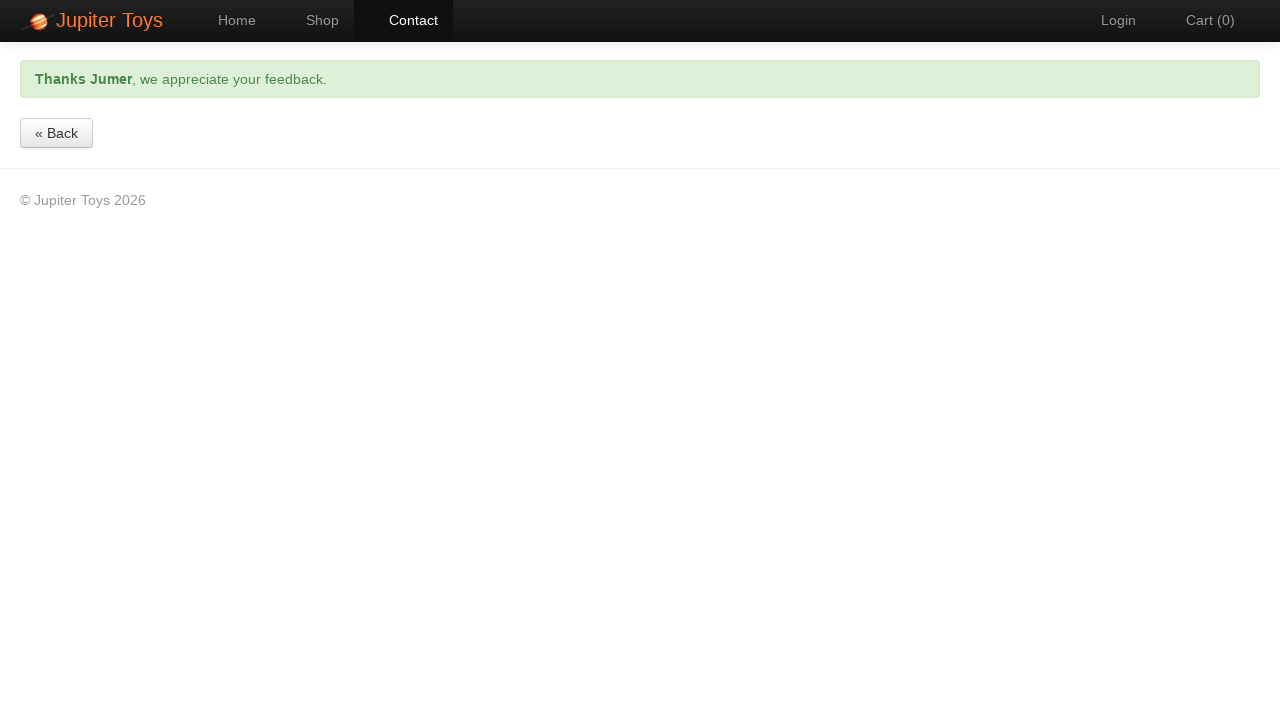